Tests unmarking items as complete by checking and then unchecking a todo item

Starting URL: https://demo.playwright.dev/todomvc

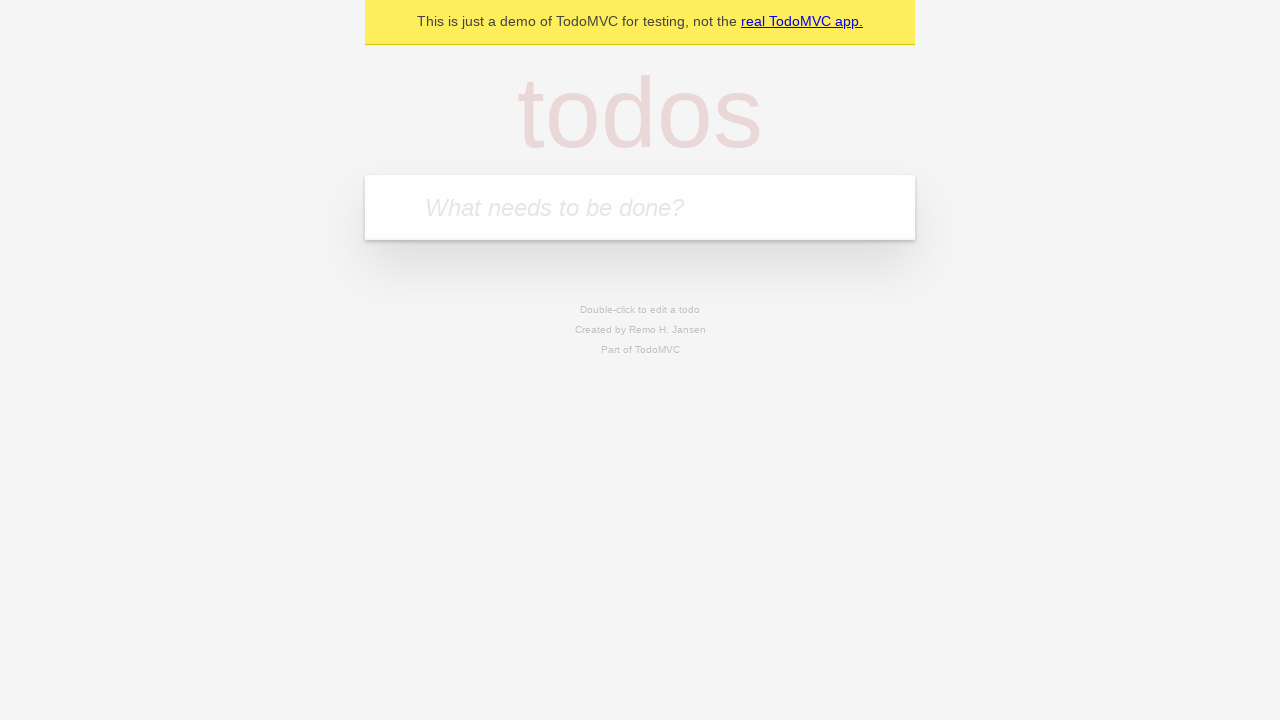

Located the 'What needs to be done?' input field
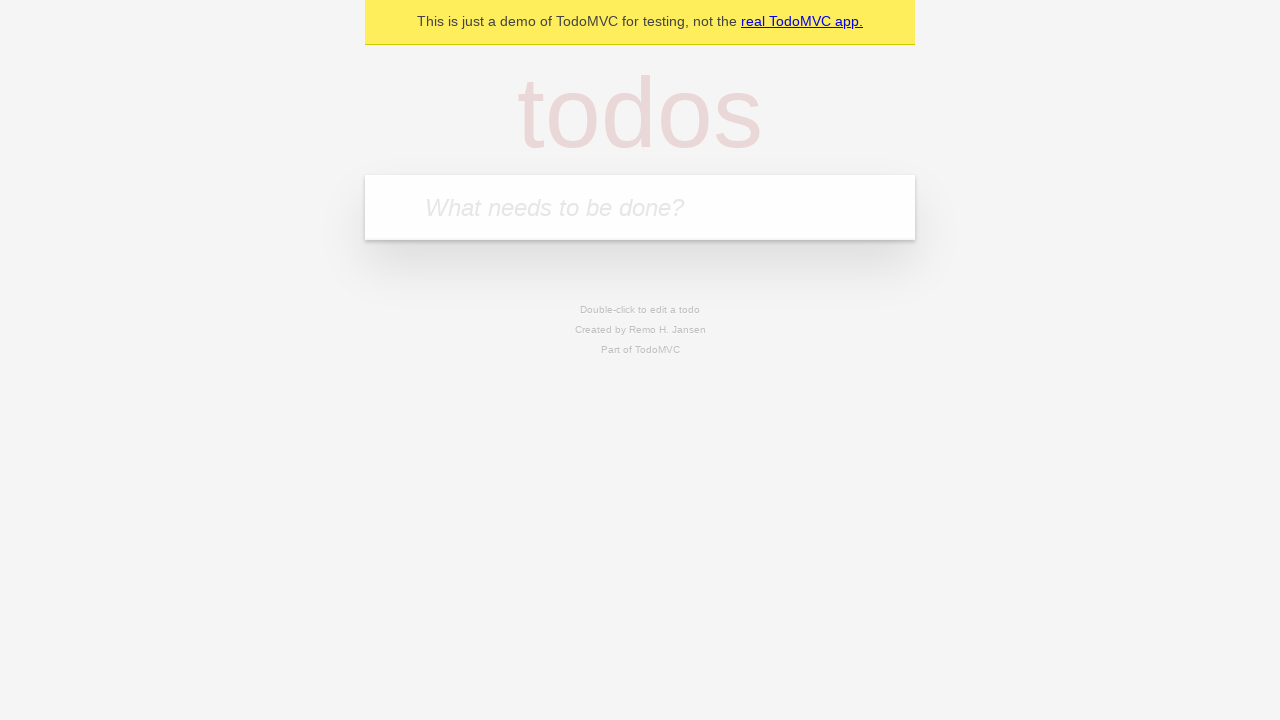

Filled first todo item with 'buy some cheese' on internal:attr=[placeholder="What needs to be done?"i]
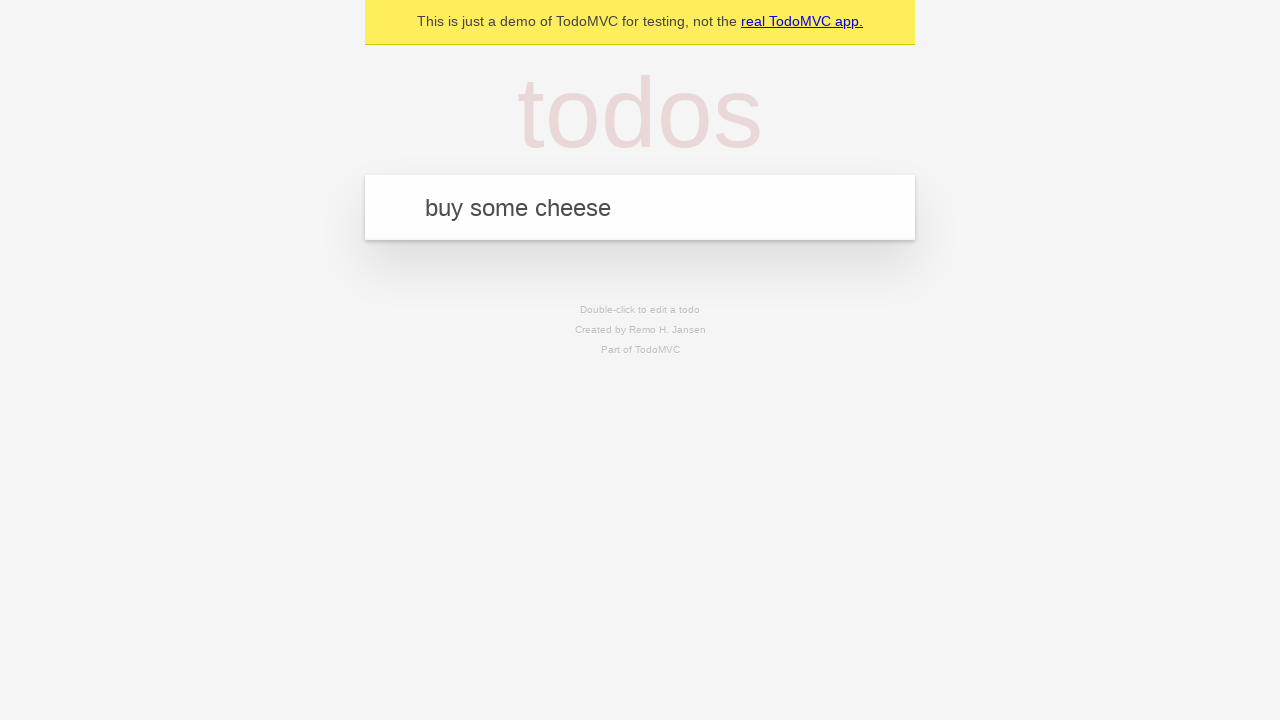

Pressed Enter to create first todo item on internal:attr=[placeholder="What needs to be done?"i]
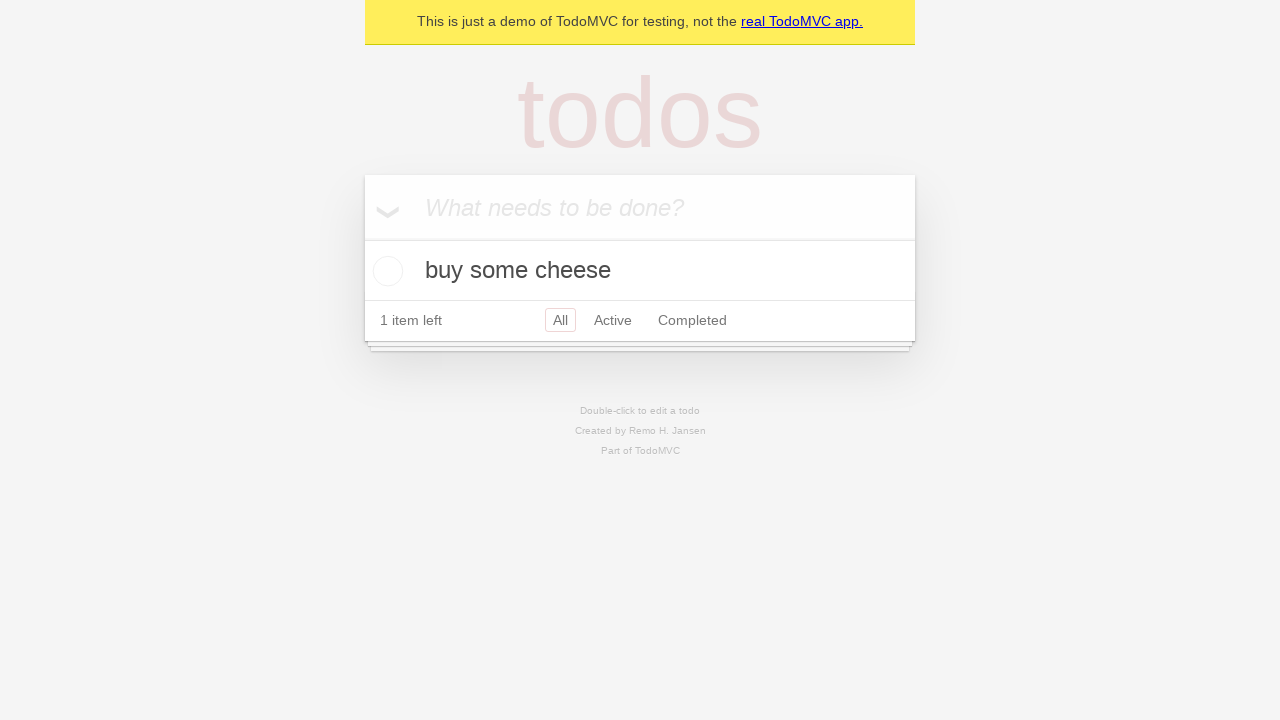

Filled second todo item with 'feed the cat' on internal:attr=[placeholder="What needs to be done?"i]
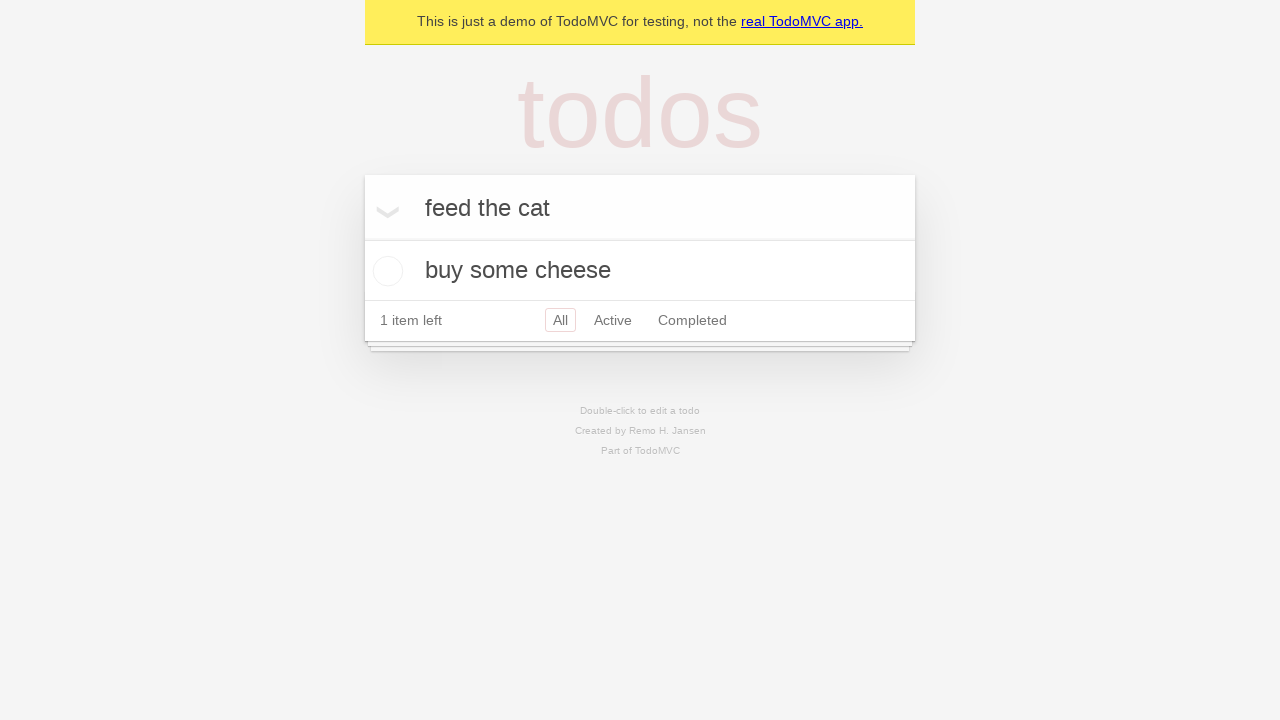

Pressed Enter to create second todo item on internal:attr=[placeholder="What needs to be done?"i]
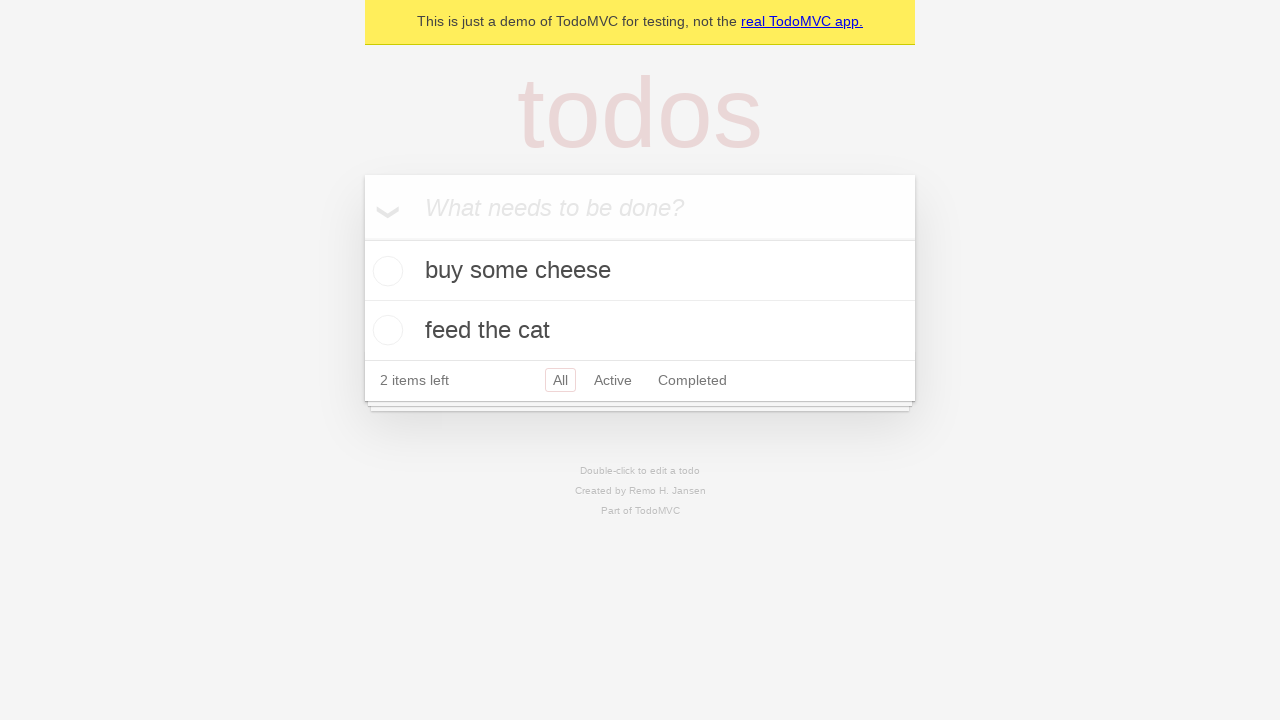

Located the first todo item
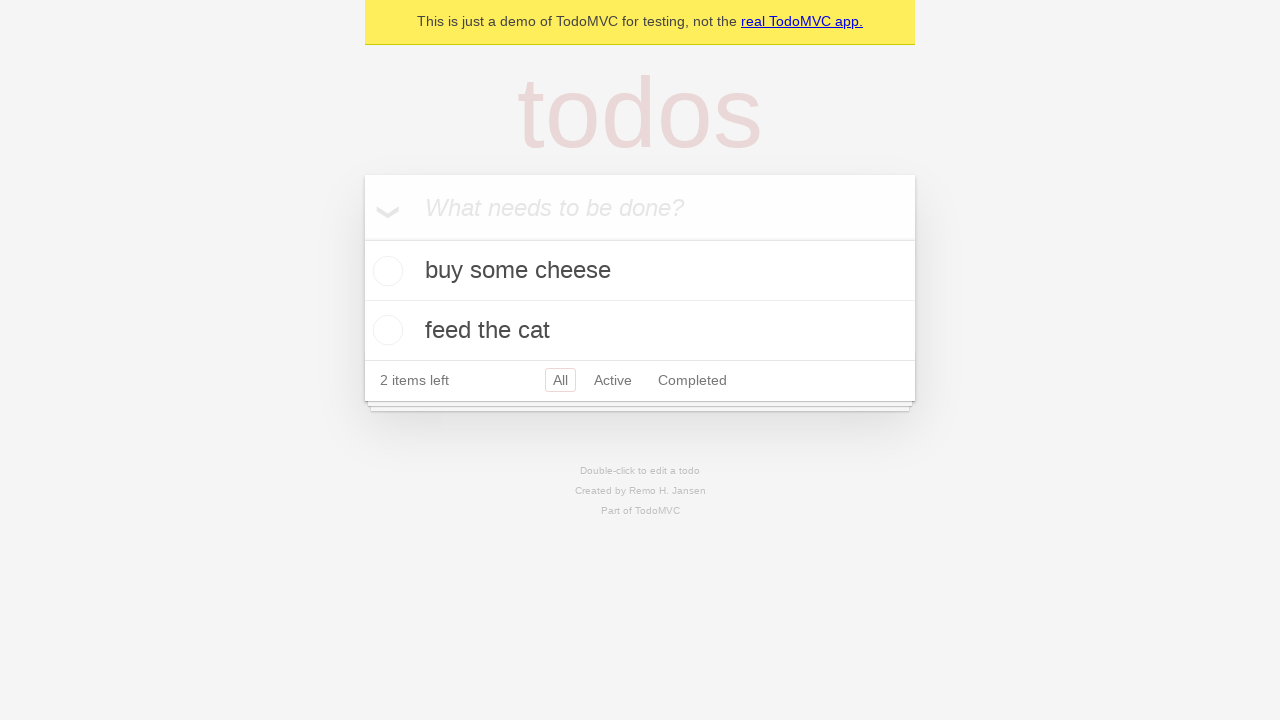

Located the checkbox for the first todo item
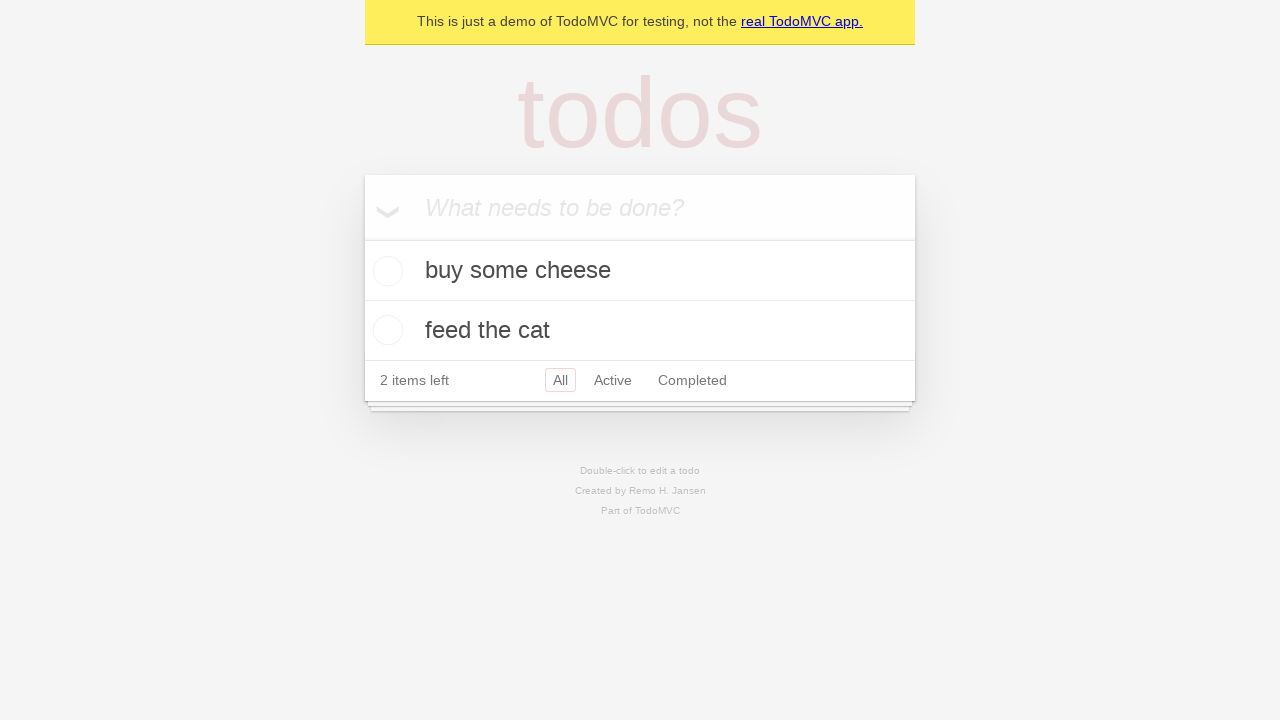

Checked the first todo item to mark it as complete at (385, 271) on internal:testid=[data-testid="todo-item"s] >> nth=0 >> internal:role=checkbox
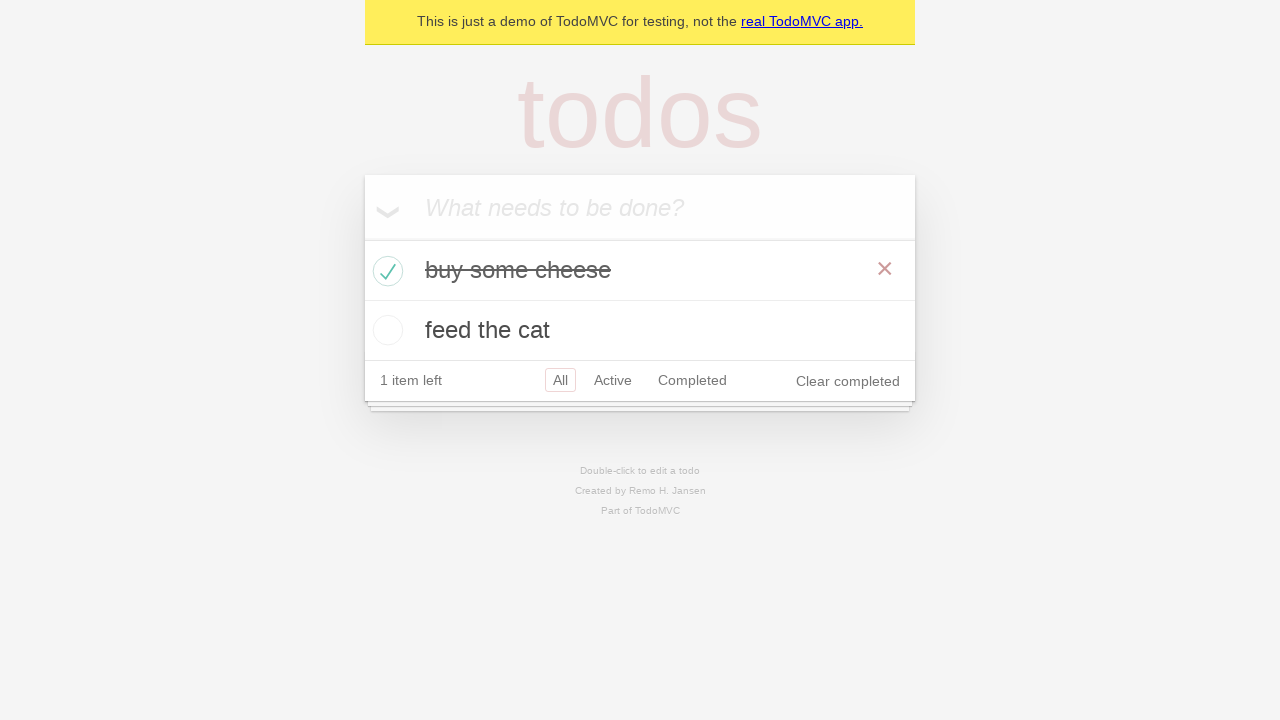

Unchecked the first todo item to mark it as incomplete at (385, 271) on internal:testid=[data-testid="todo-item"s] >> nth=0 >> internal:role=checkbox
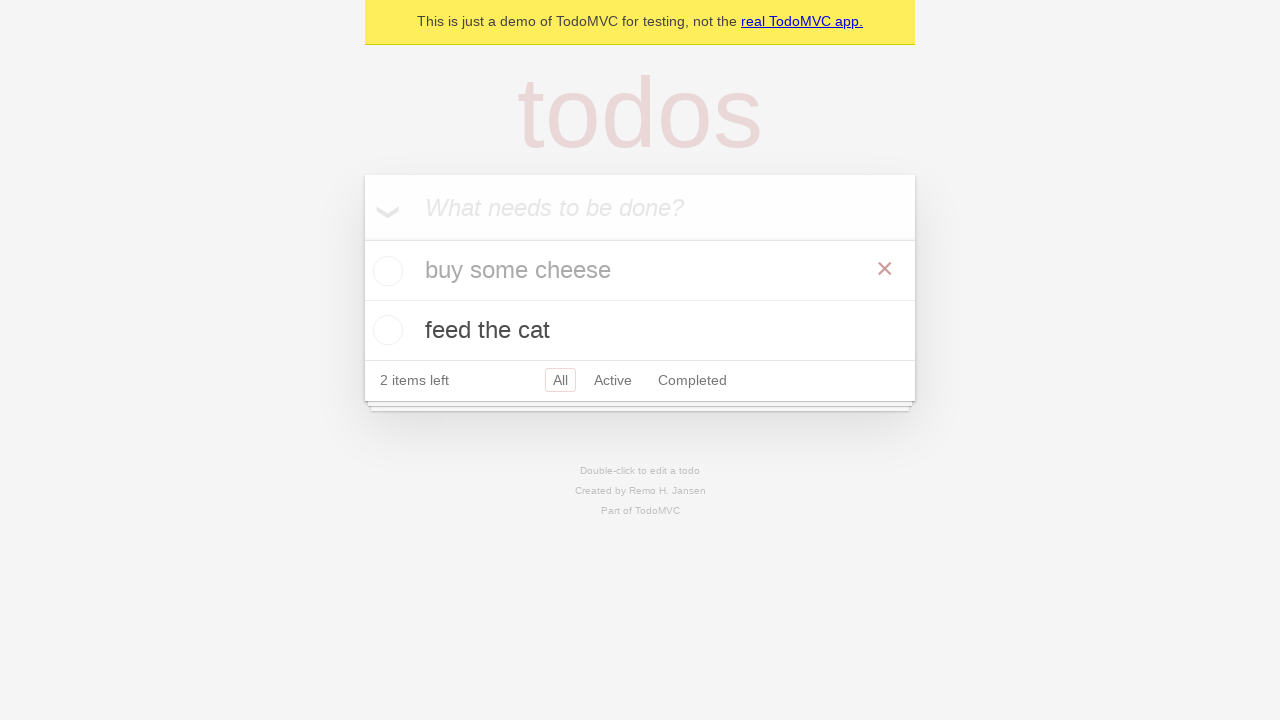

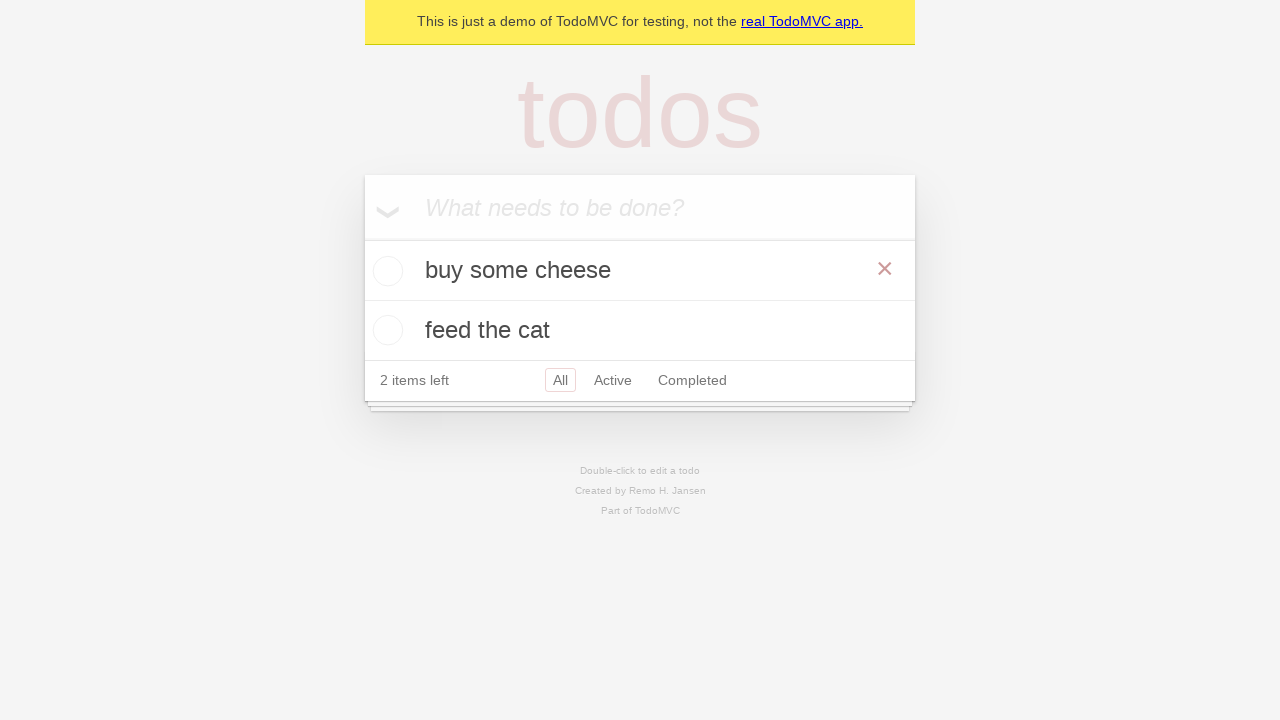